Tests editing a todo item by double-clicking and changing the text

Starting URL: https://demo.playwright.dev/todomvc

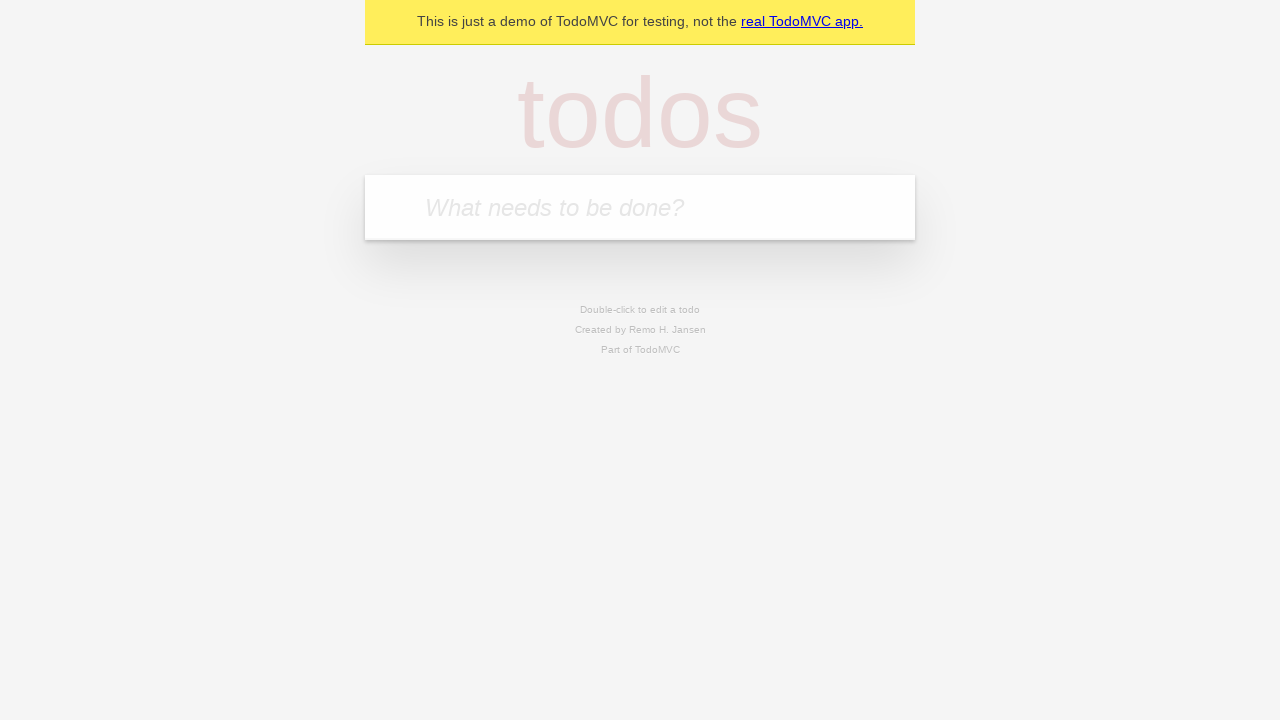

Filled todo input with 'buy some cheese' on internal:attr=[placeholder="What needs to be done?"i]
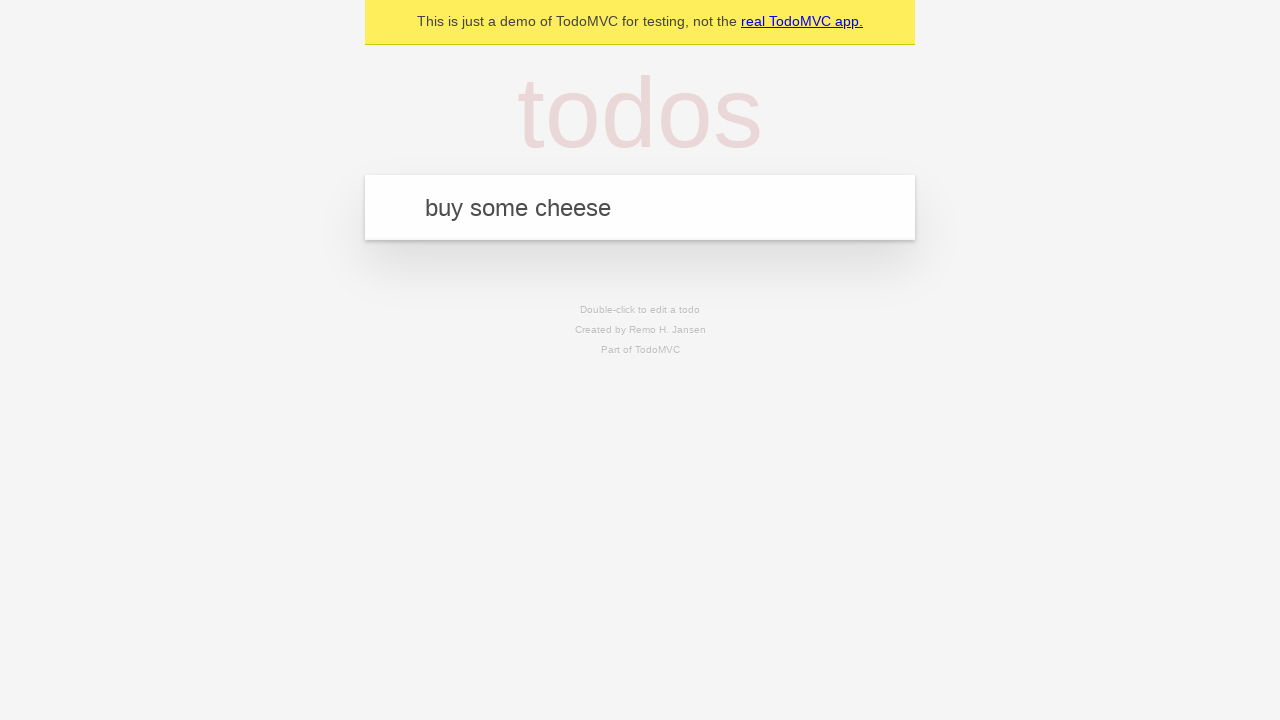

Pressed Enter to create first todo on internal:attr=[placeholder="What needs to be done?"i]
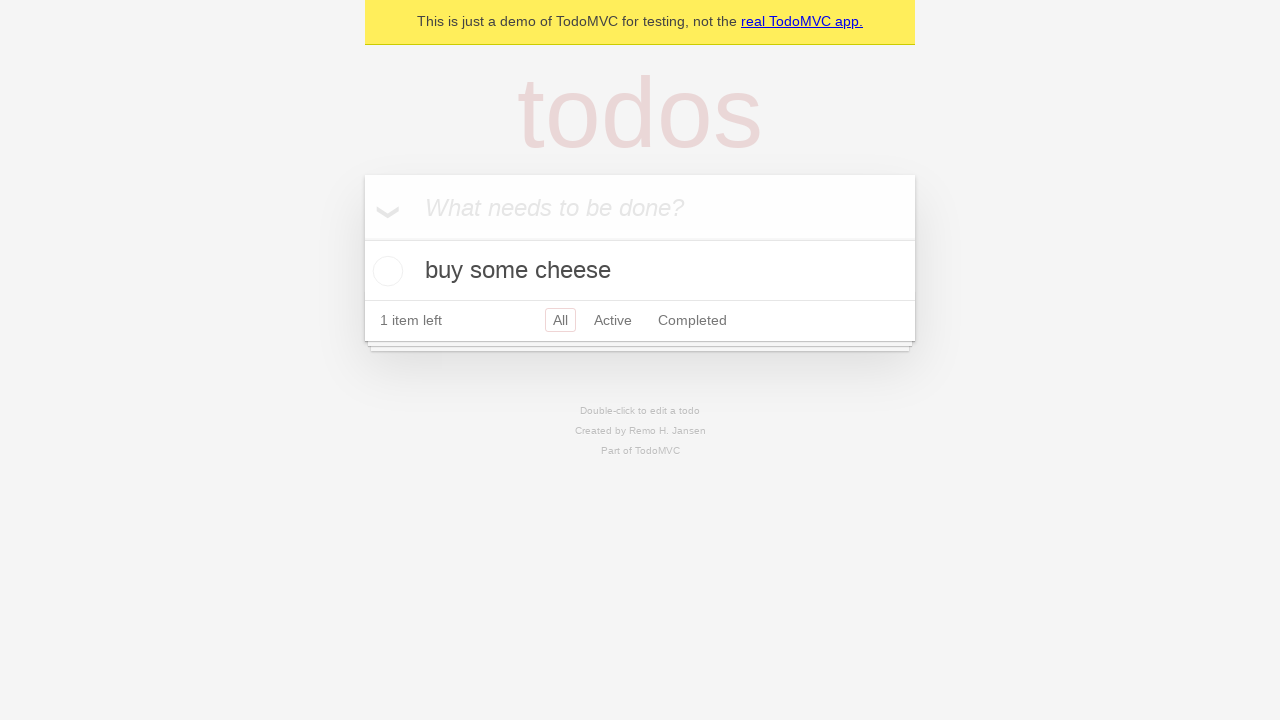

Filled todo input with 'feed the cat' on internal:attr=[placeholder="What needs to be done?"i]
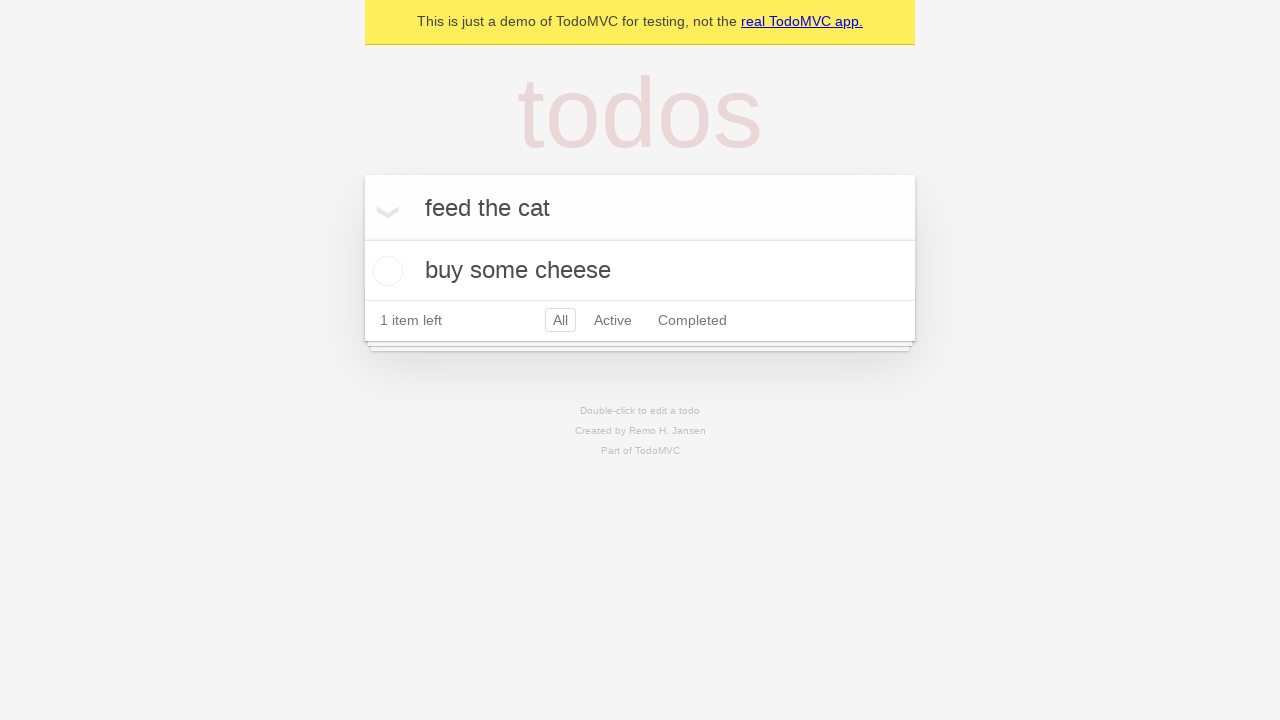

Pressed Enter to create second todo on internal:attr=[placeholder="What needs to be done?"i]
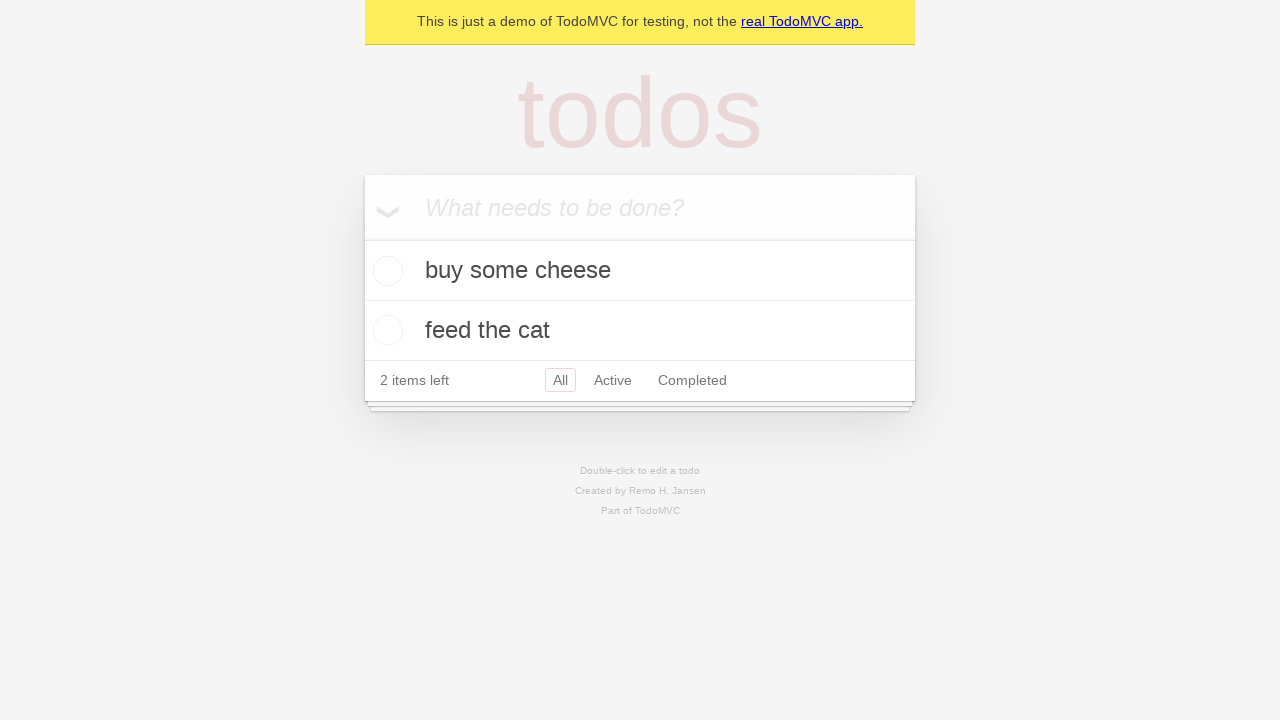

Filled todo input with 'book a doctors appointment' on internal:attr=[placeholder="What needs to be done?"i]
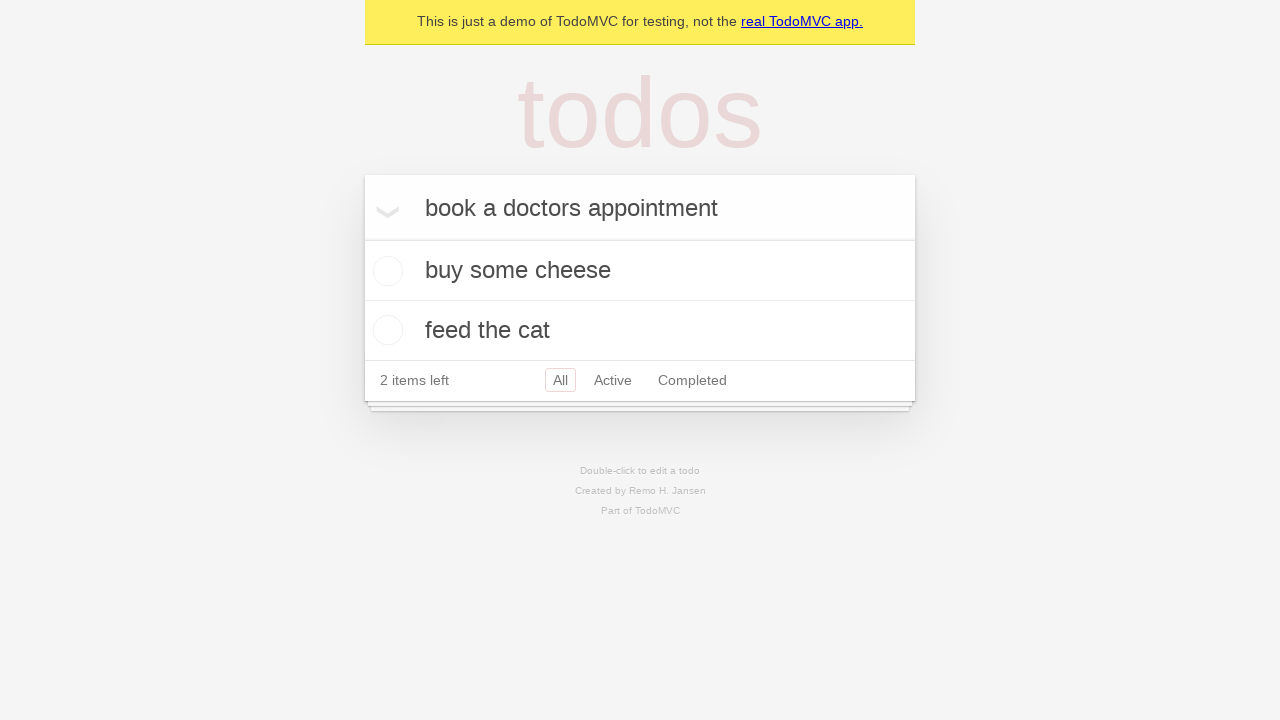

Pressed Enter to create third todo on internal:attr=[placeholder="What needs to be done?"i]
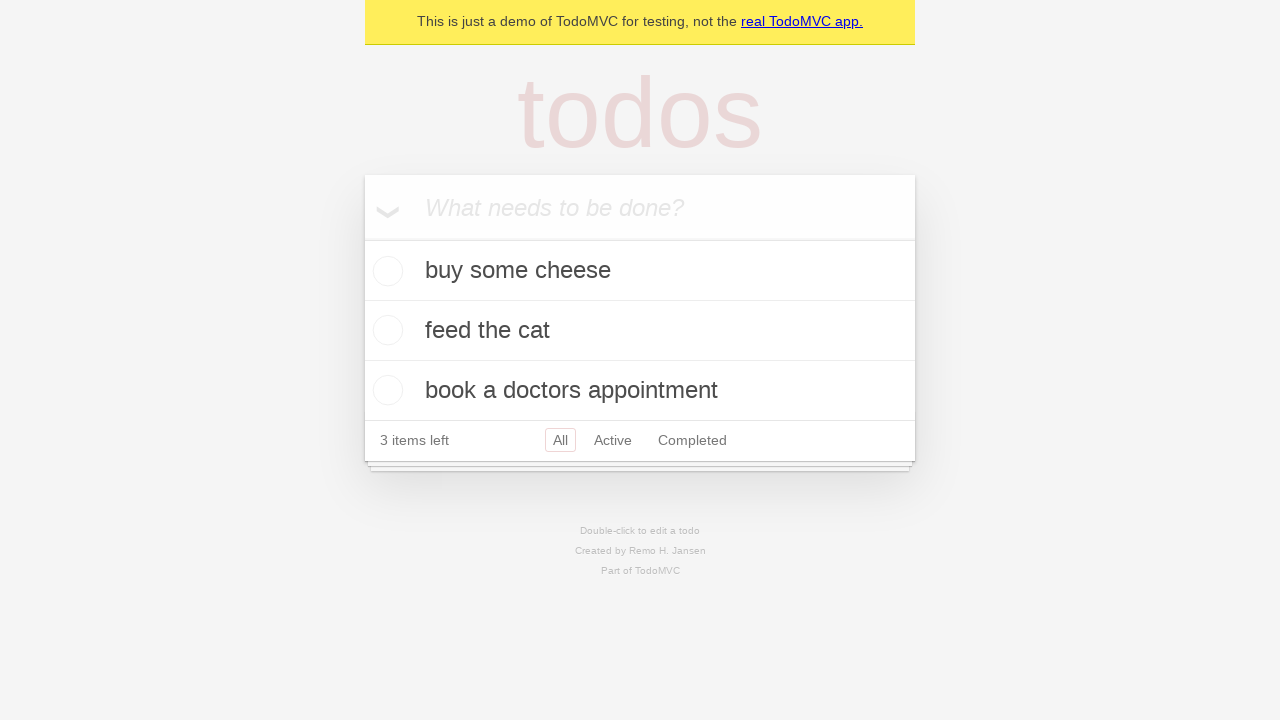

Double-clicked second todo item to enter edit mode at (640, 331) on internal:testid=[data-testid="todo-item"s] >> nth=1
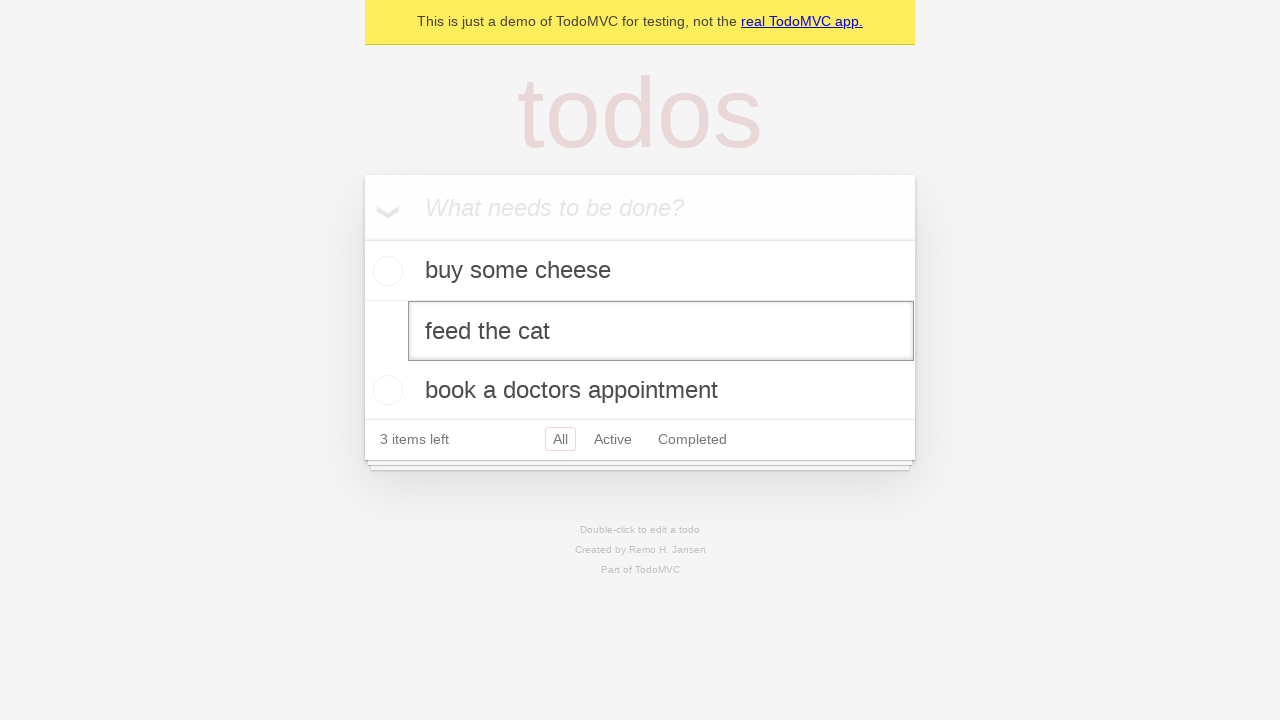

Filled edit textbox with 'buy some sausages' on internal:testid=[data-testid="todo-item"s] >> nth=1 >> internal:role=textbox[nam
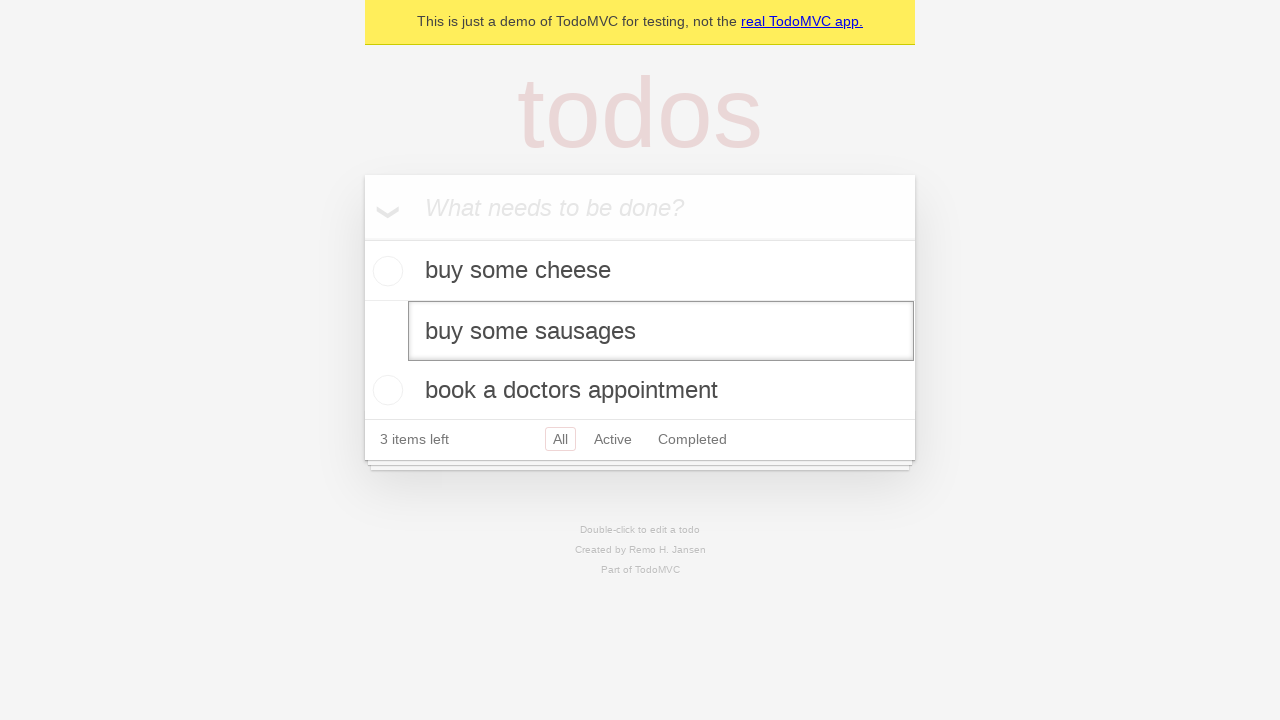

Pressed Enter to save edited todo item on internal:testid=[data-testid="todo-item"s] >> nth=1 >> internal:role=textbox[nam
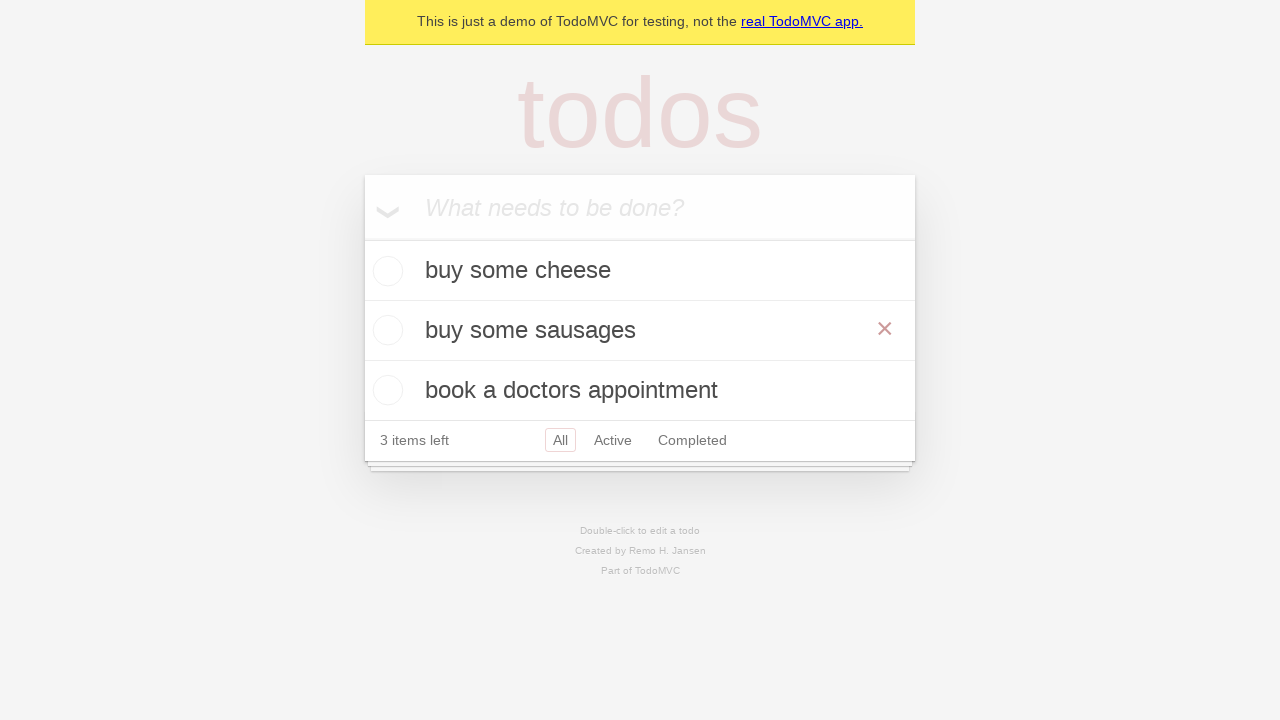

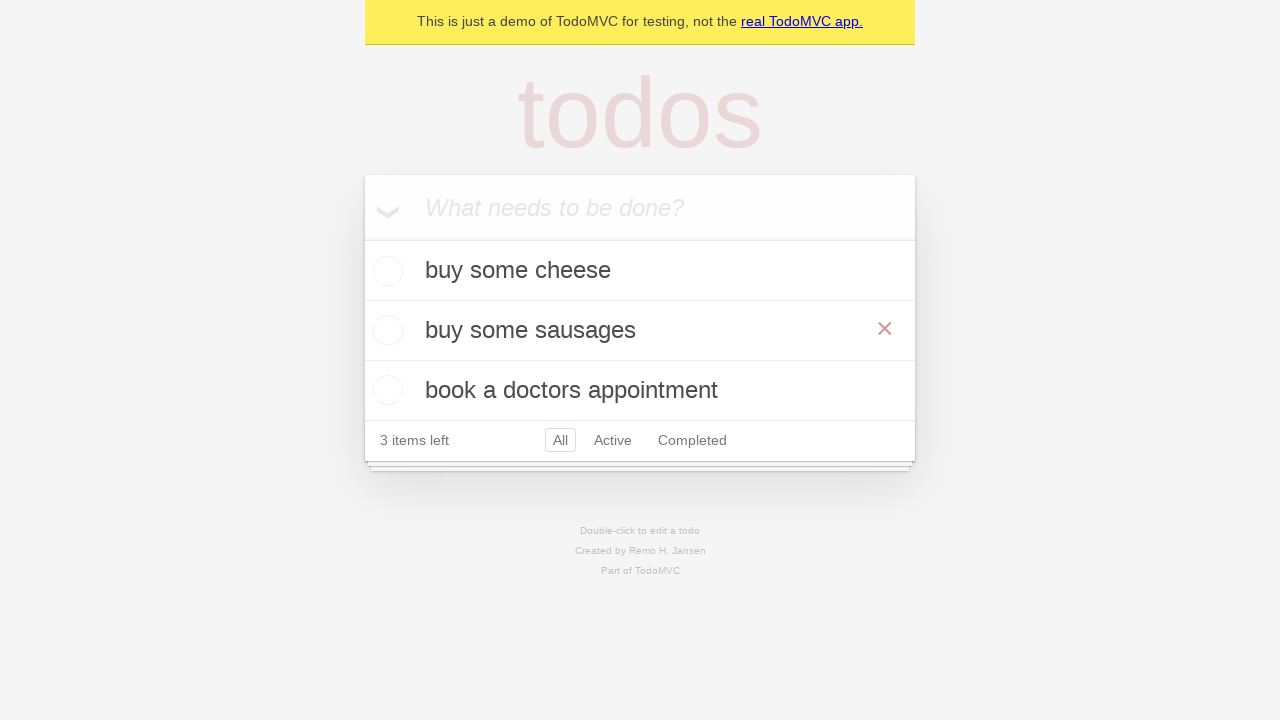